Tests dynamic controls by clicking the Remove button and waiting for the Add button to appear

Starting URL: http://the-internet.herokuapp.com/dynamic_controls

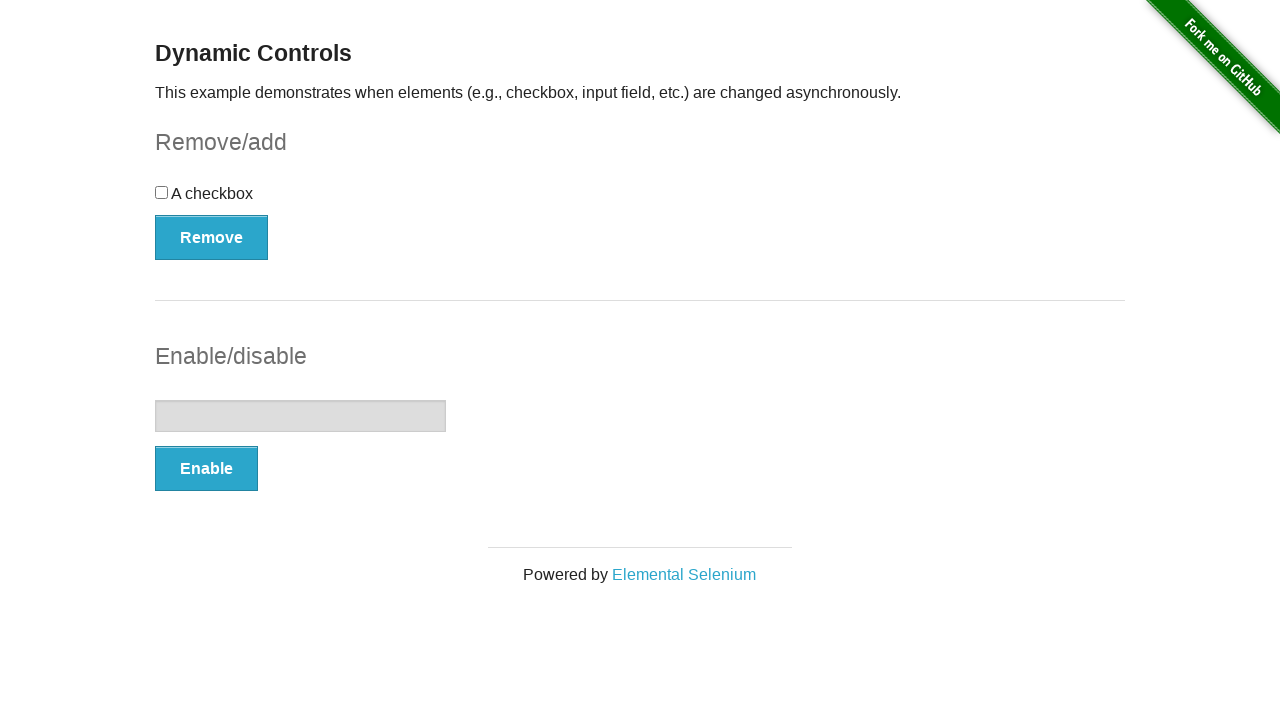

Clicked the Remove button at (212, 237) on xpath=//*[.='Remove']
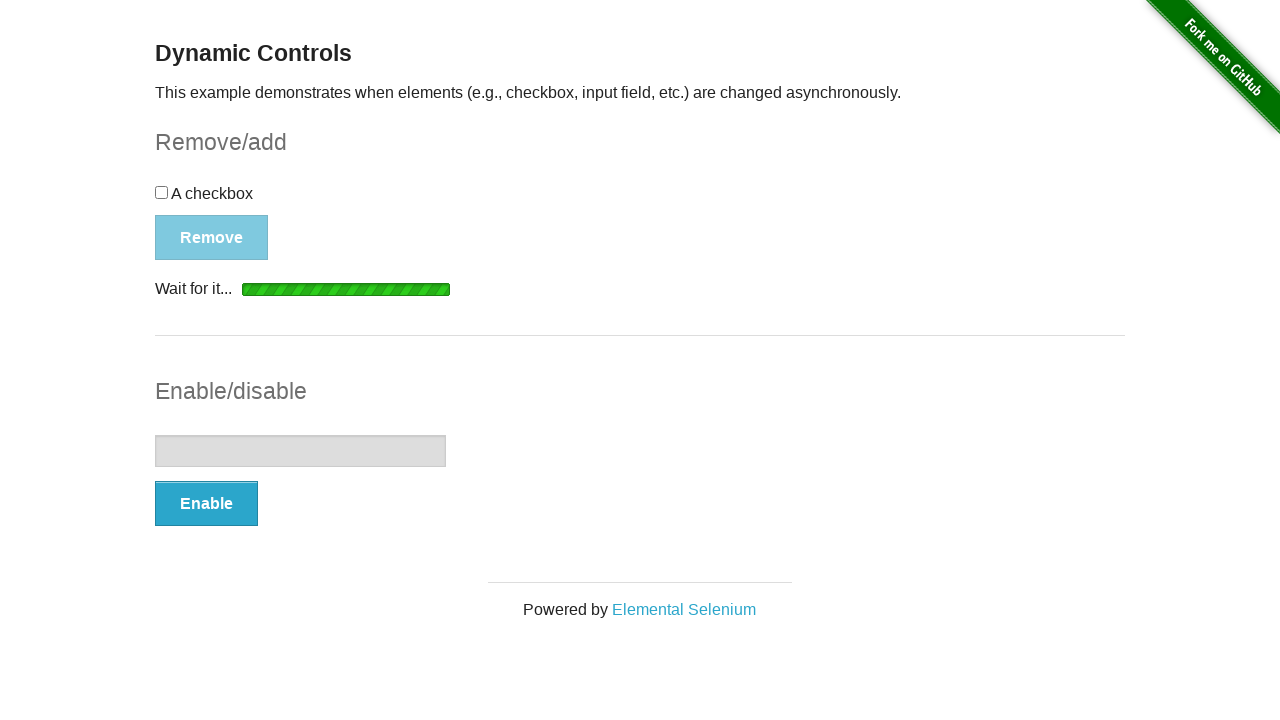

Waited for and confirmed the Add button appeared
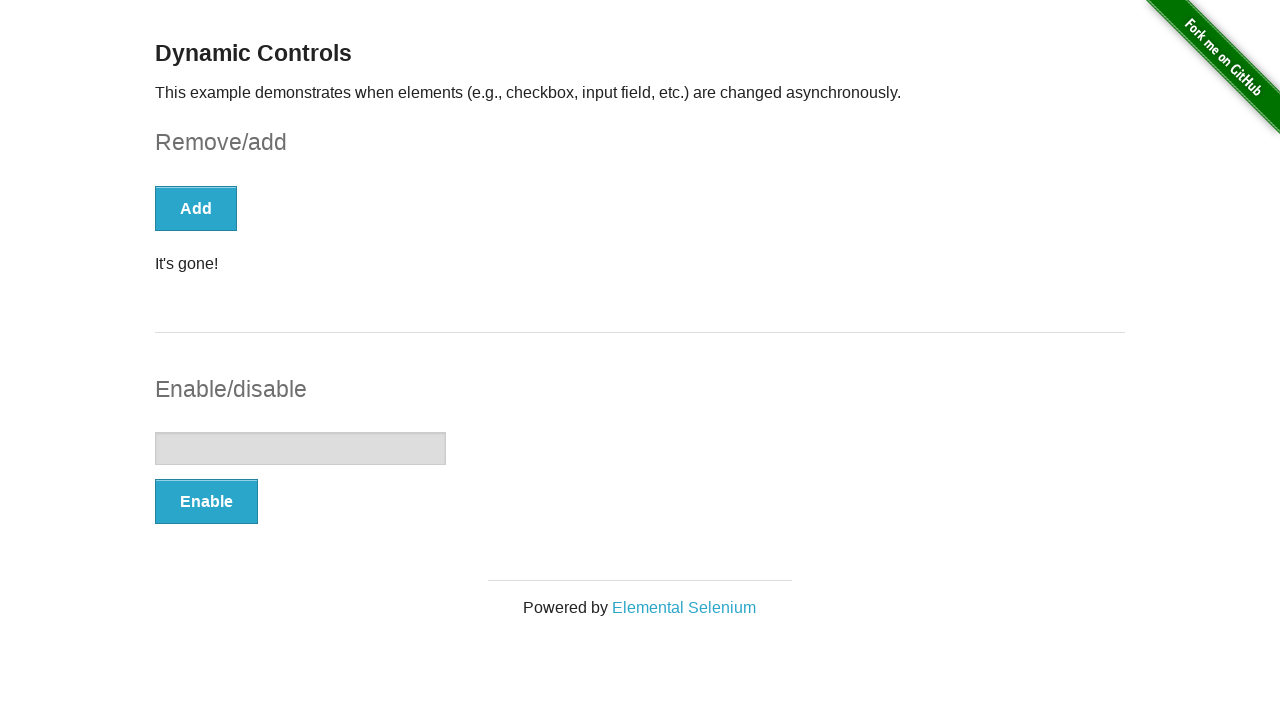

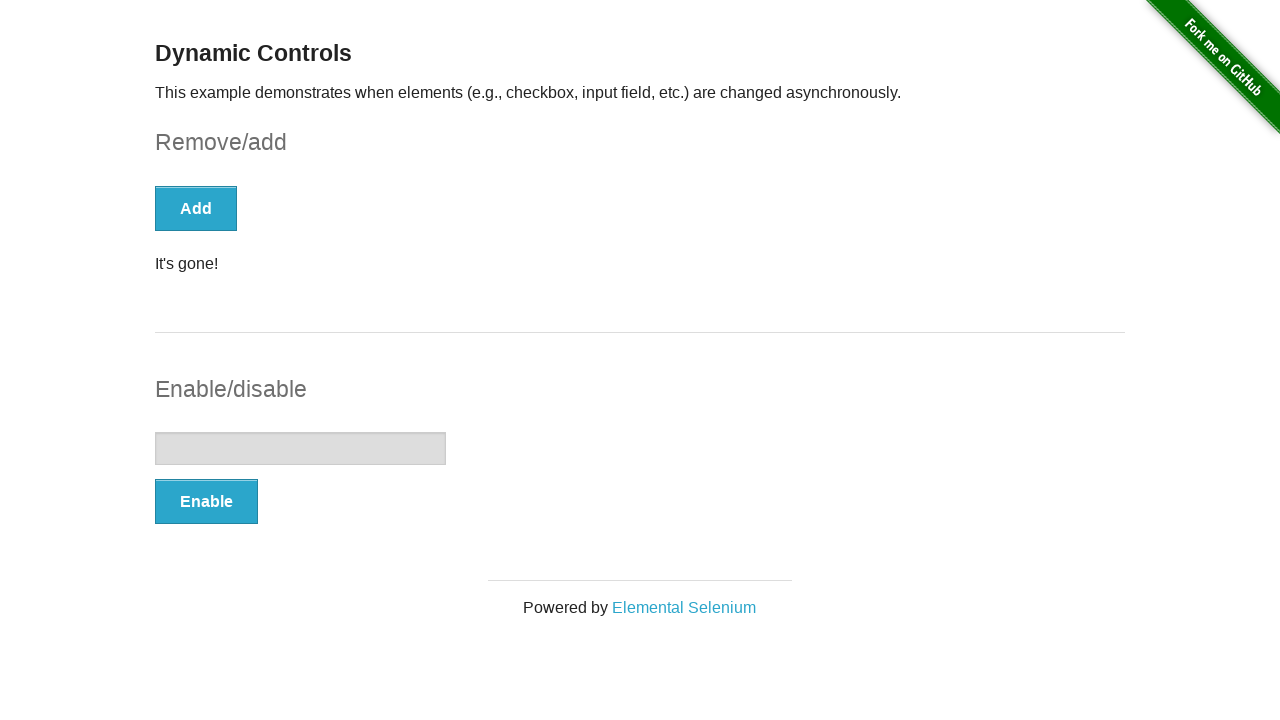